Tests browser window/tab handling by clicking a button multiple times to open new tabs, then switching between the different window handles

Starting URL: https://demoqa.com/browser-windows

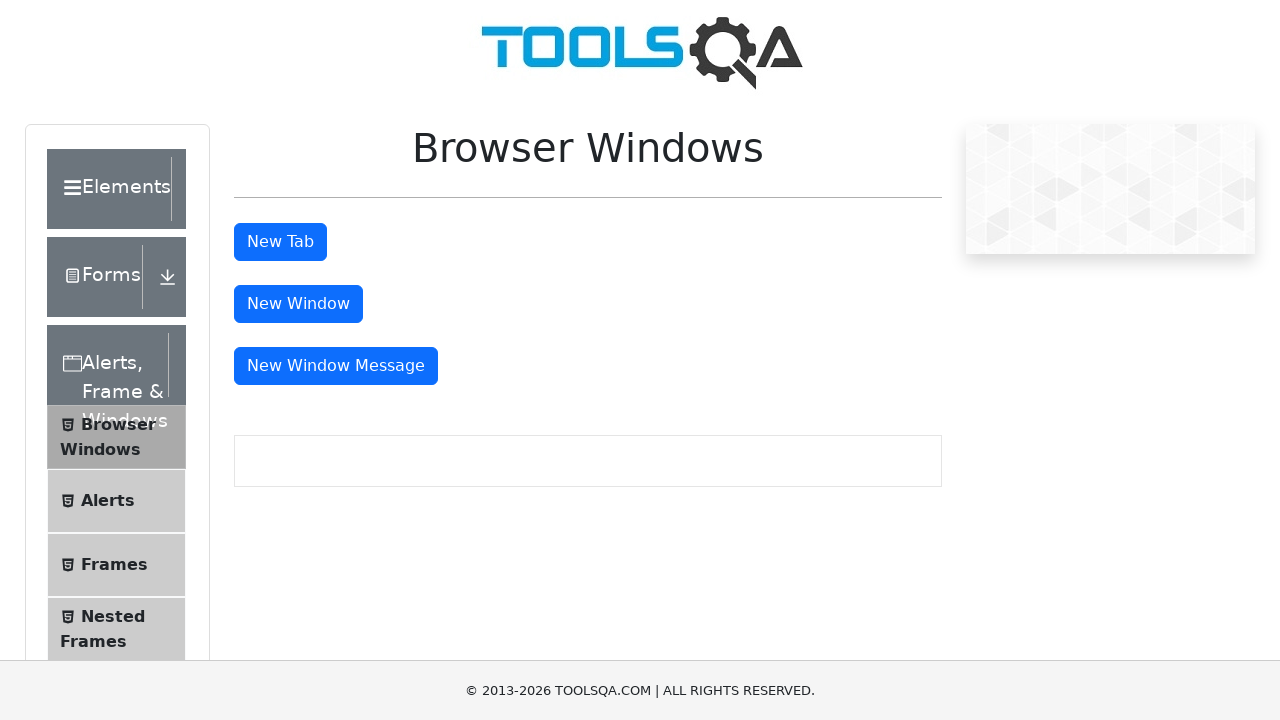

Clicked 'New Tab' button to open first new tab at (280, 242) on #tabButton
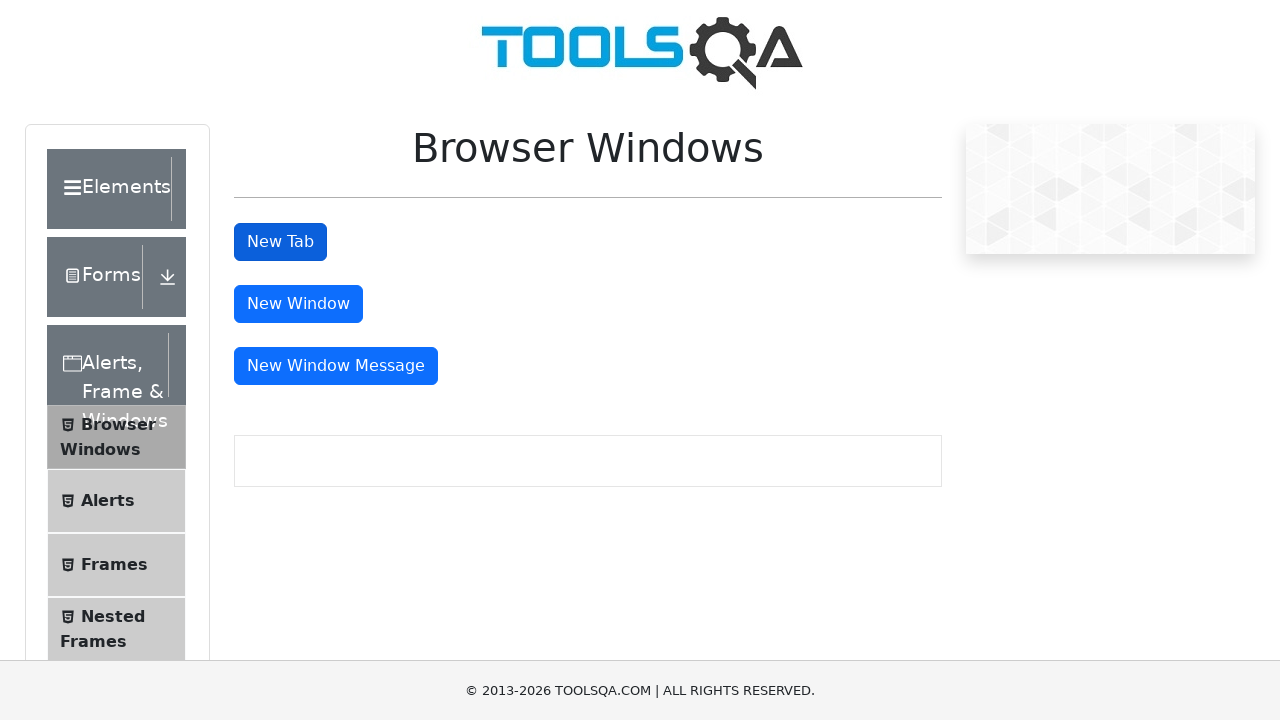

Clicked 'New Tab' button to open second new tab at (280, 242) on #tabButton
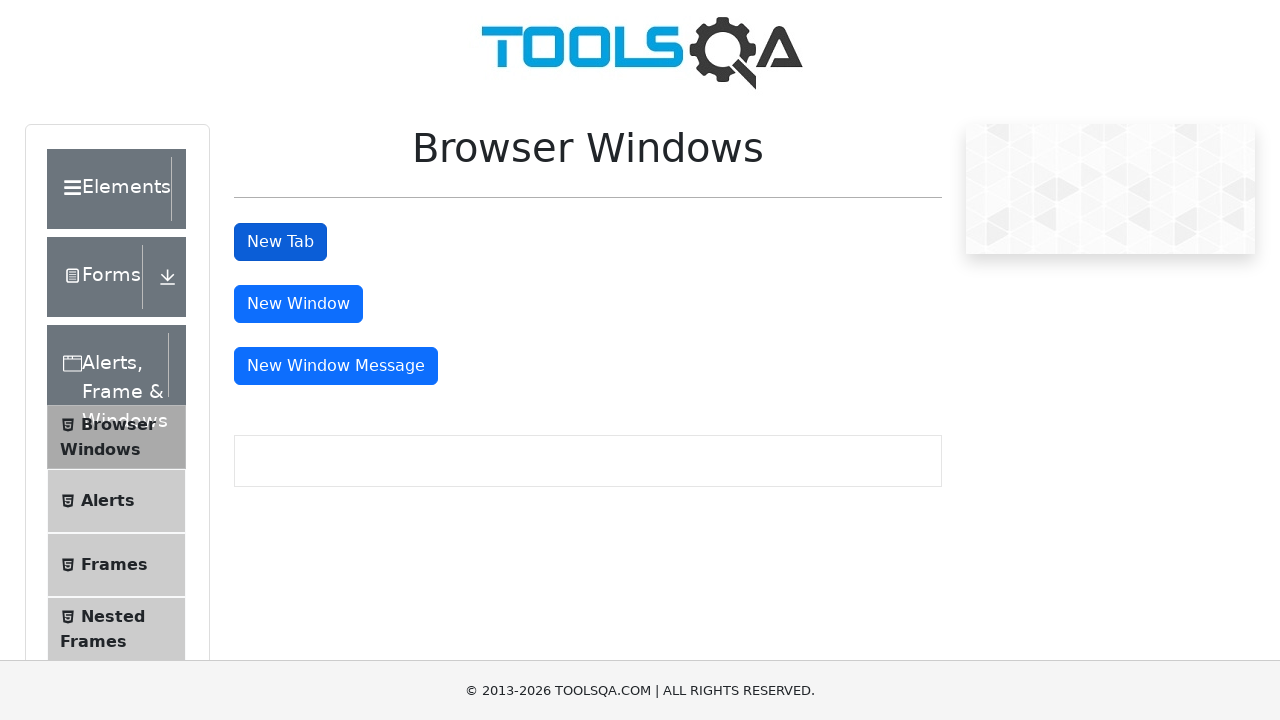

Clicked 'New Tab' button to open third new tab at (280, 242) on #tabButton
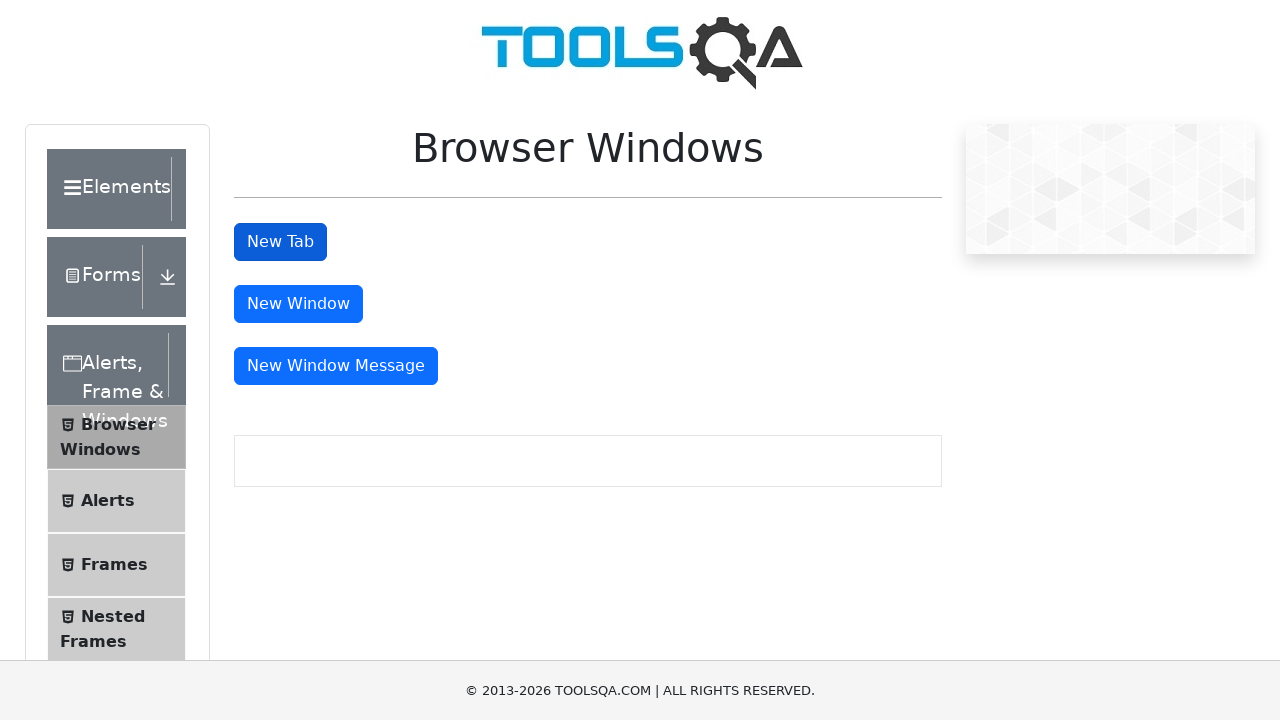

Retrieved all open pages/tabs from context
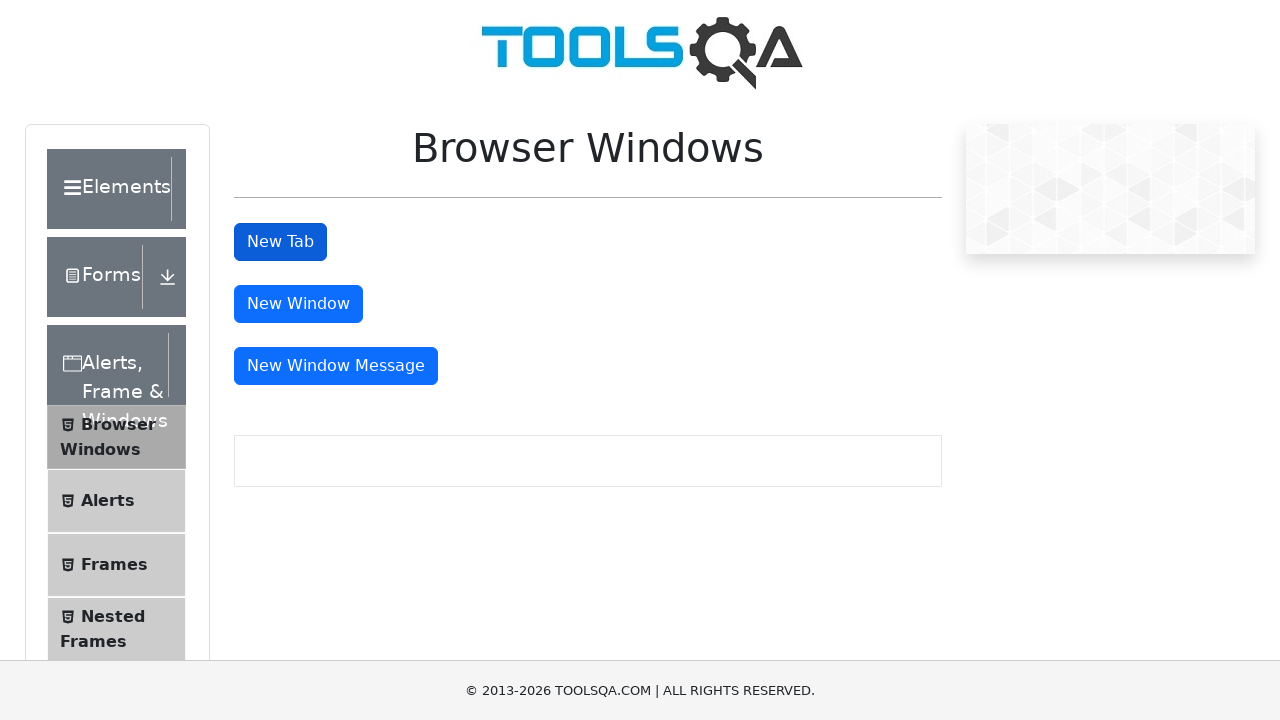

Switched to second tab
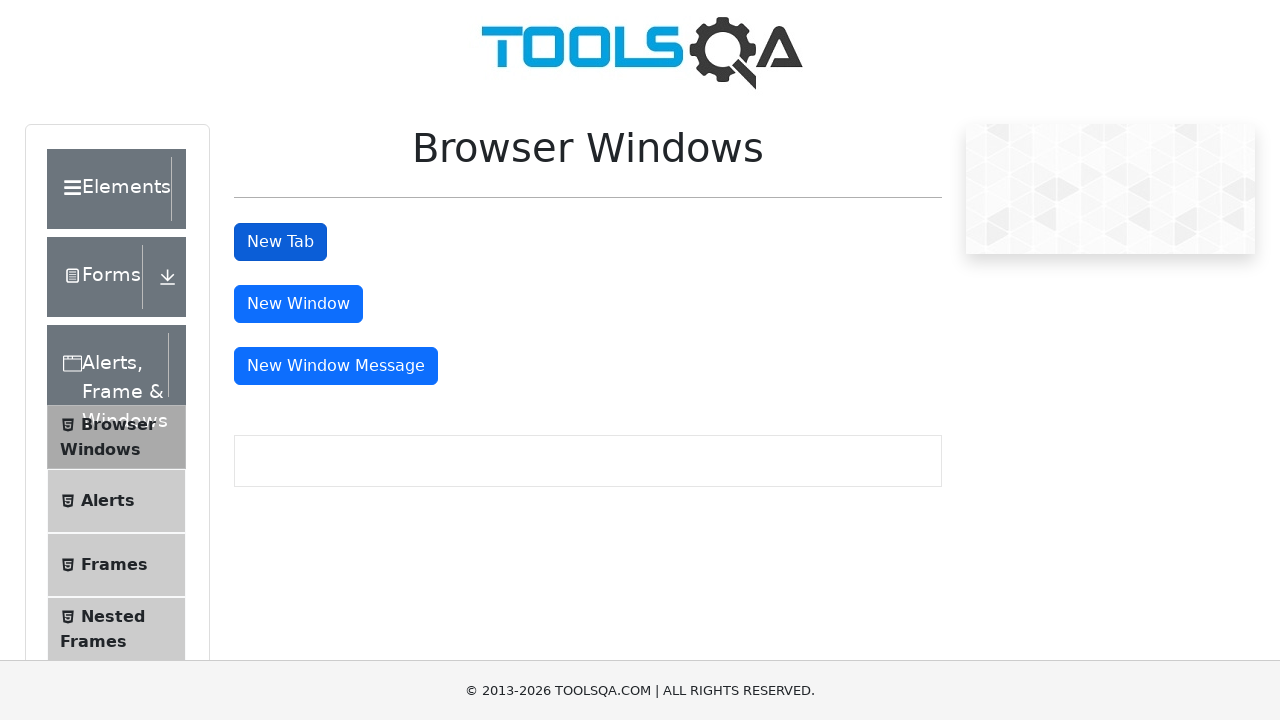

Second tab finished loading
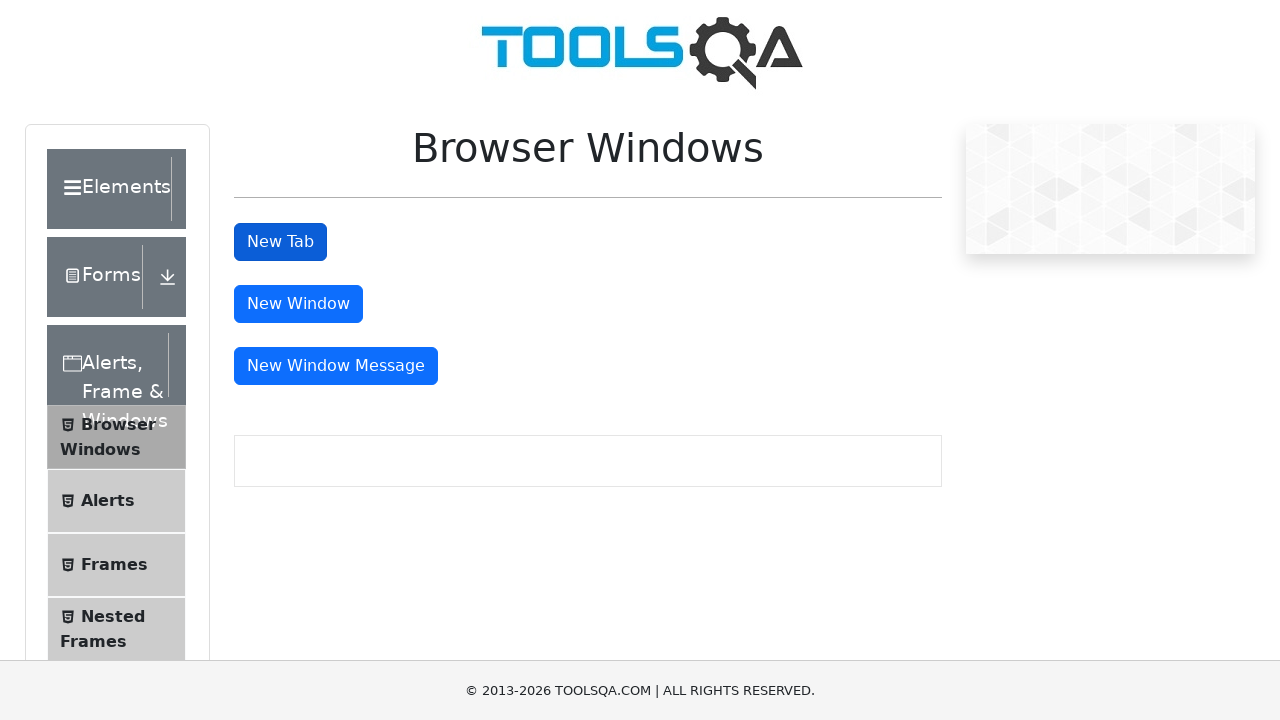

Switched to third tab
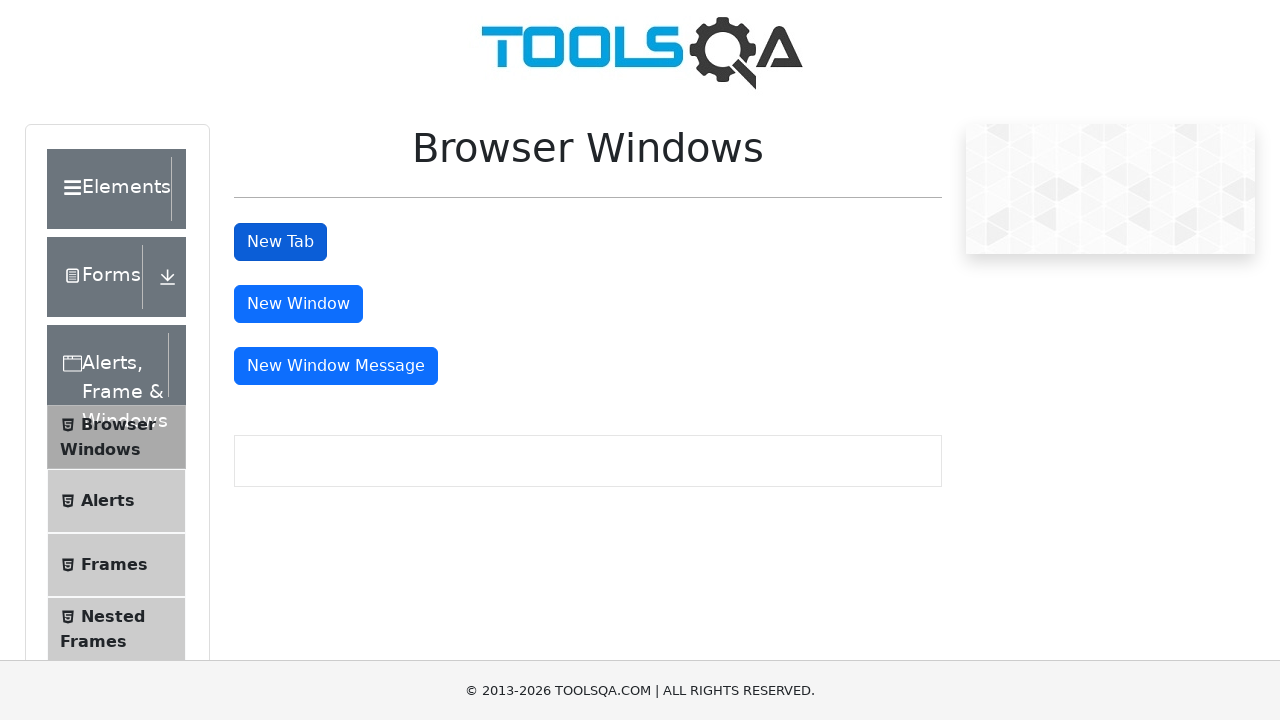

Third tab finished loading
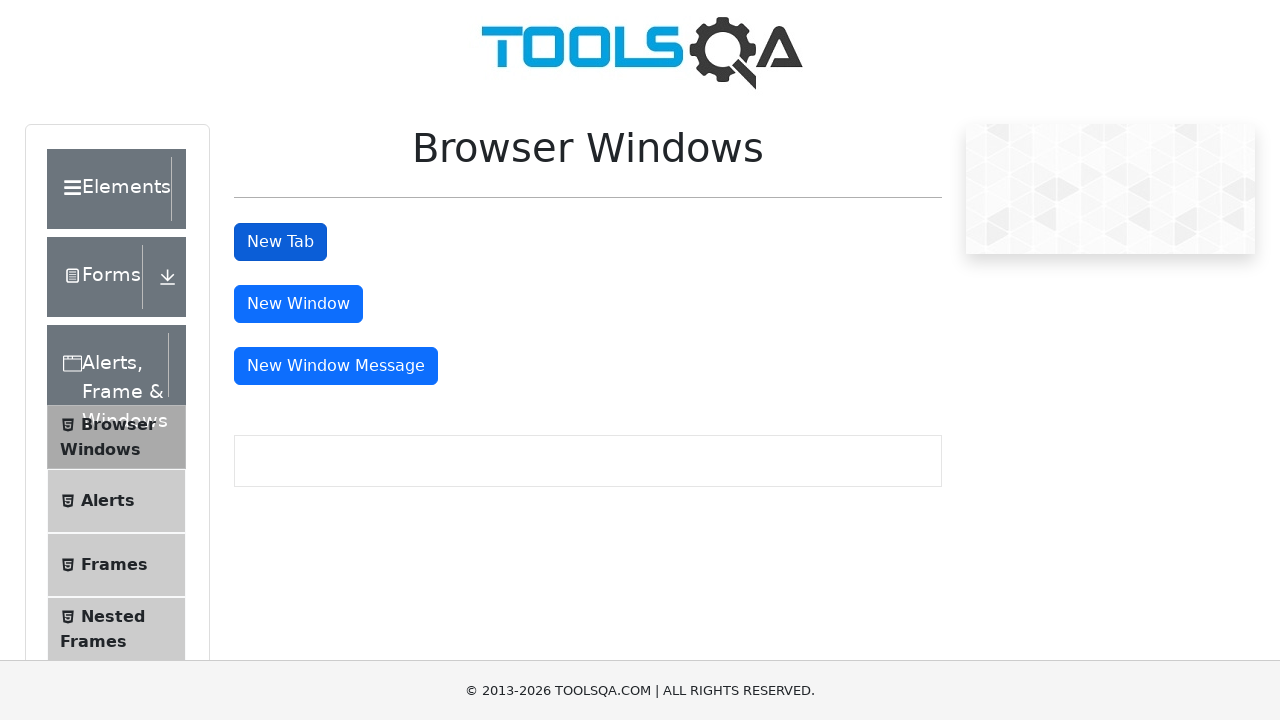

Switched back to original/parent tab
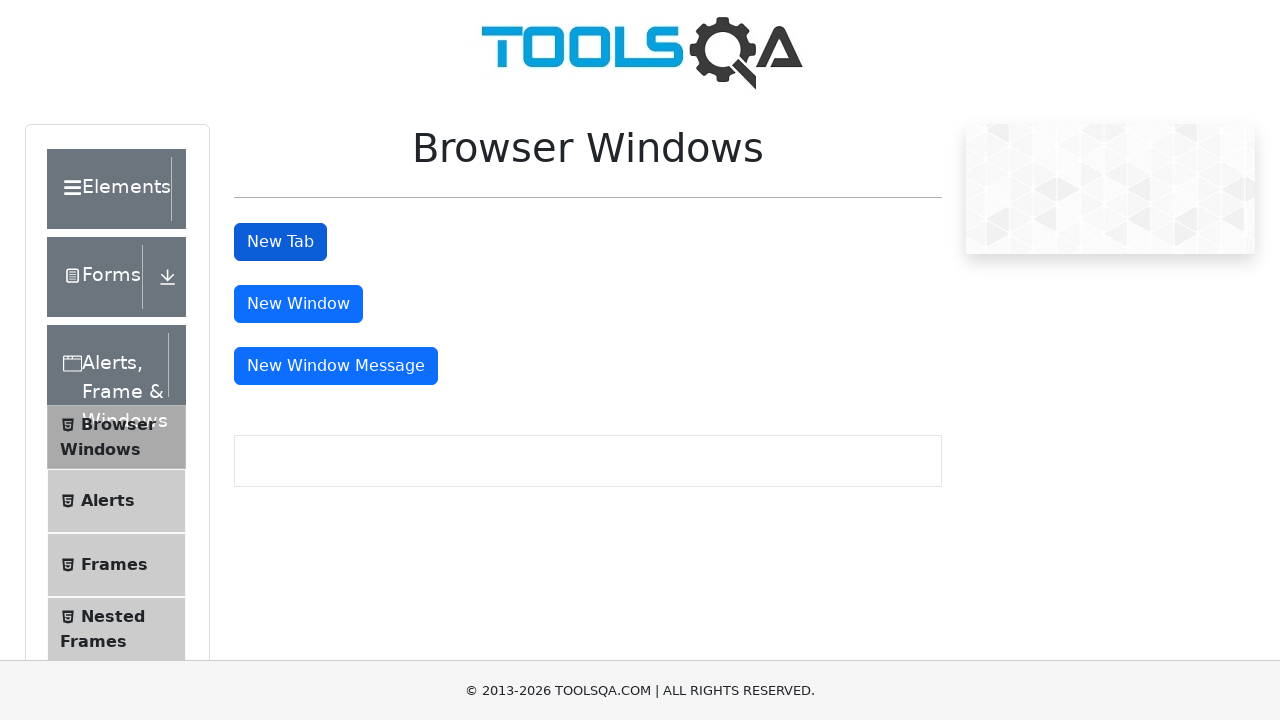

Original tab finished loading
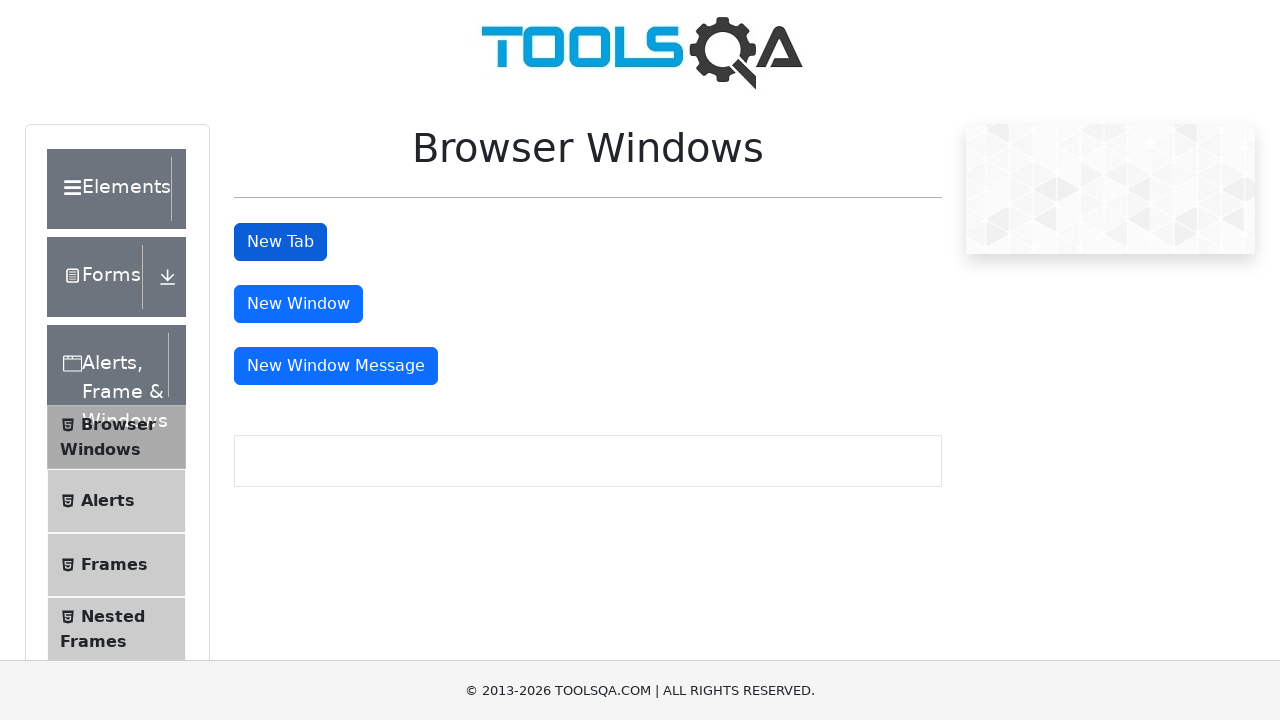

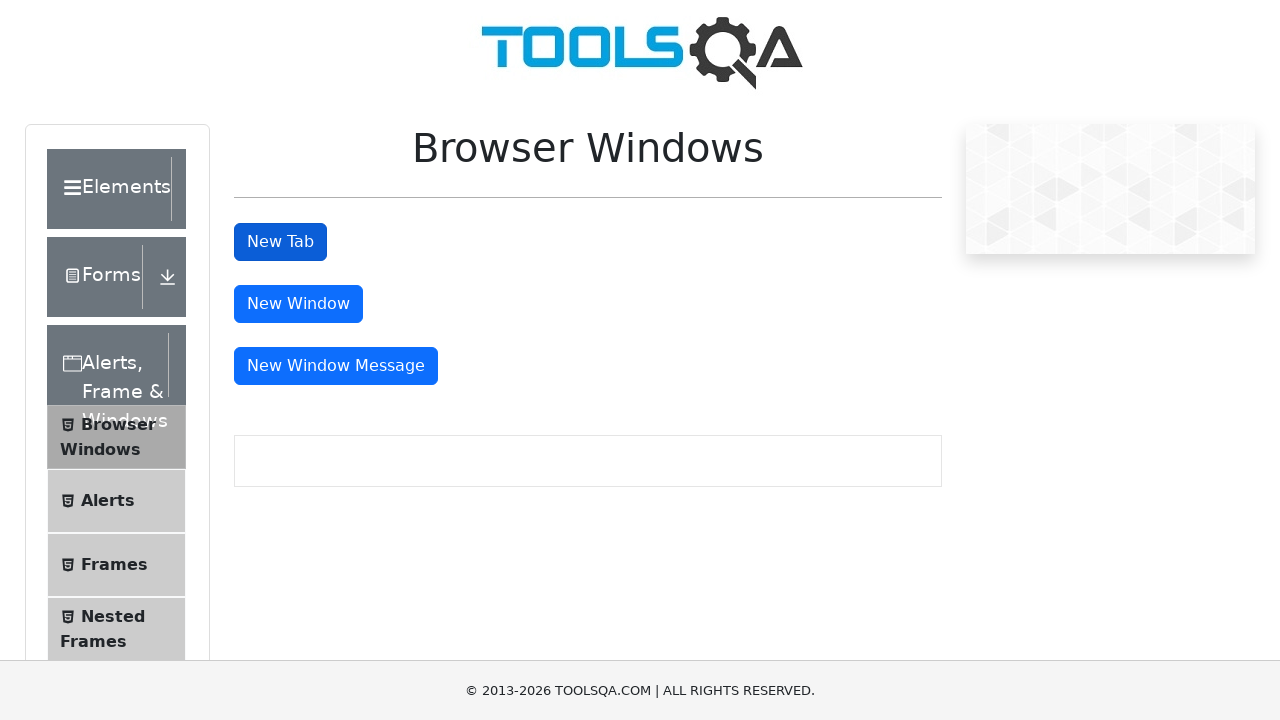